Tests JavaScript prompt alert handling by clicking a button to trigger a JS prompt, entering text into the prompt, and dismissing it with the cancel button

Starting URL: https://the-internet.herokuapp.com/javascript_alerts

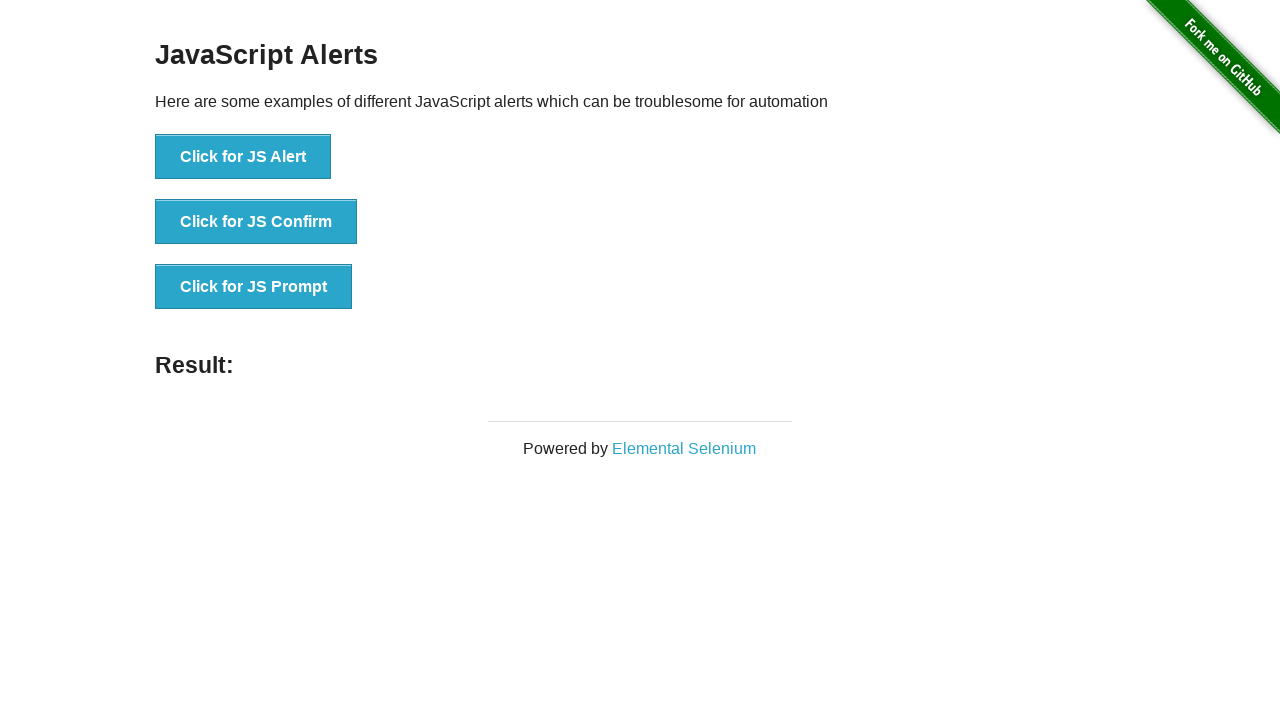

Clicked 'Click for JS Prompt' button to trigger JavaScript prompt at (254, 287) on xpath=//button[normalize-space()='Click for JS Prompt']
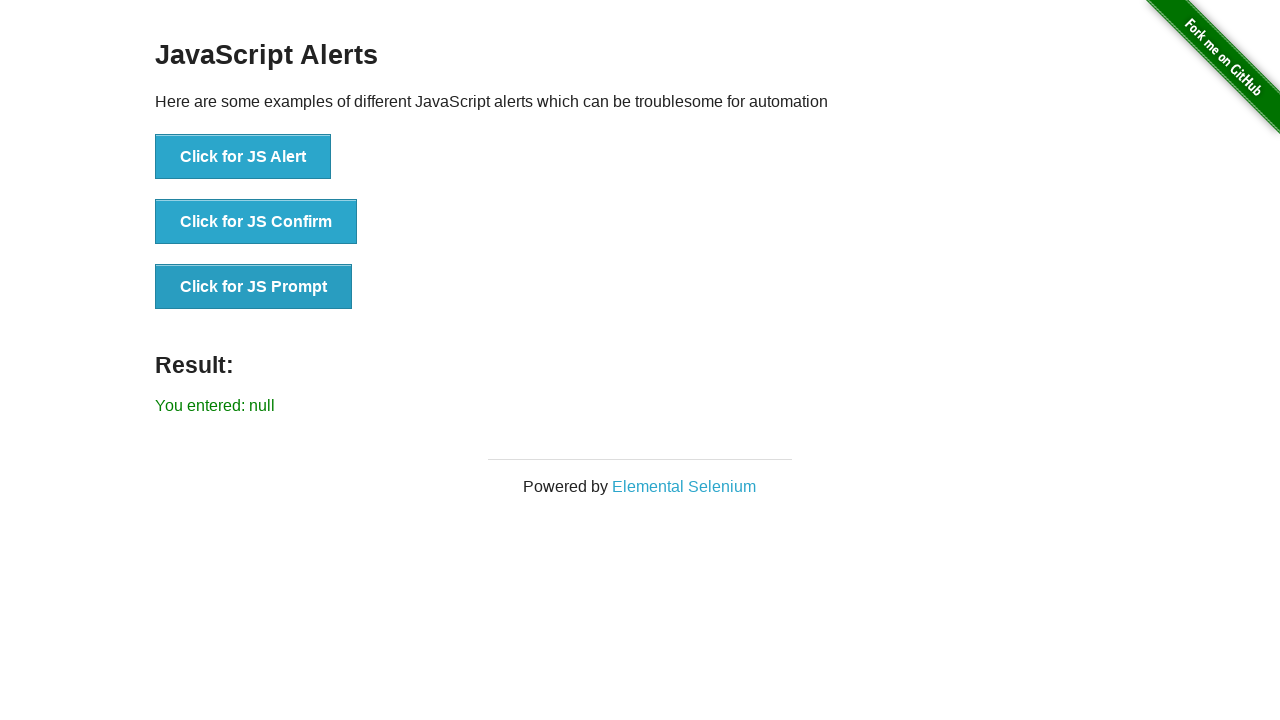

Set up dialog handler to dismiss prompts
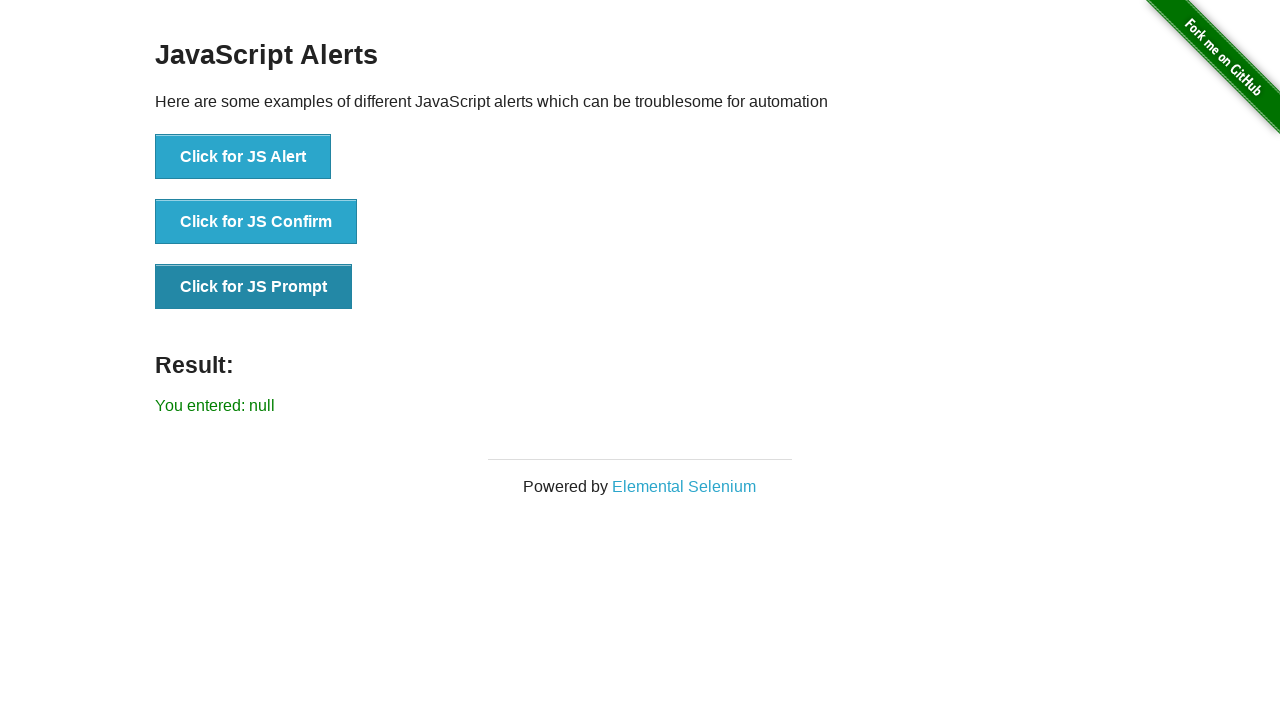

Clicked 'Click for JS Prompt' button again to trigger prompt with dismiss behavior at (254, 287) on xpath=//button[normalize-space()='Click for JS Prompt']
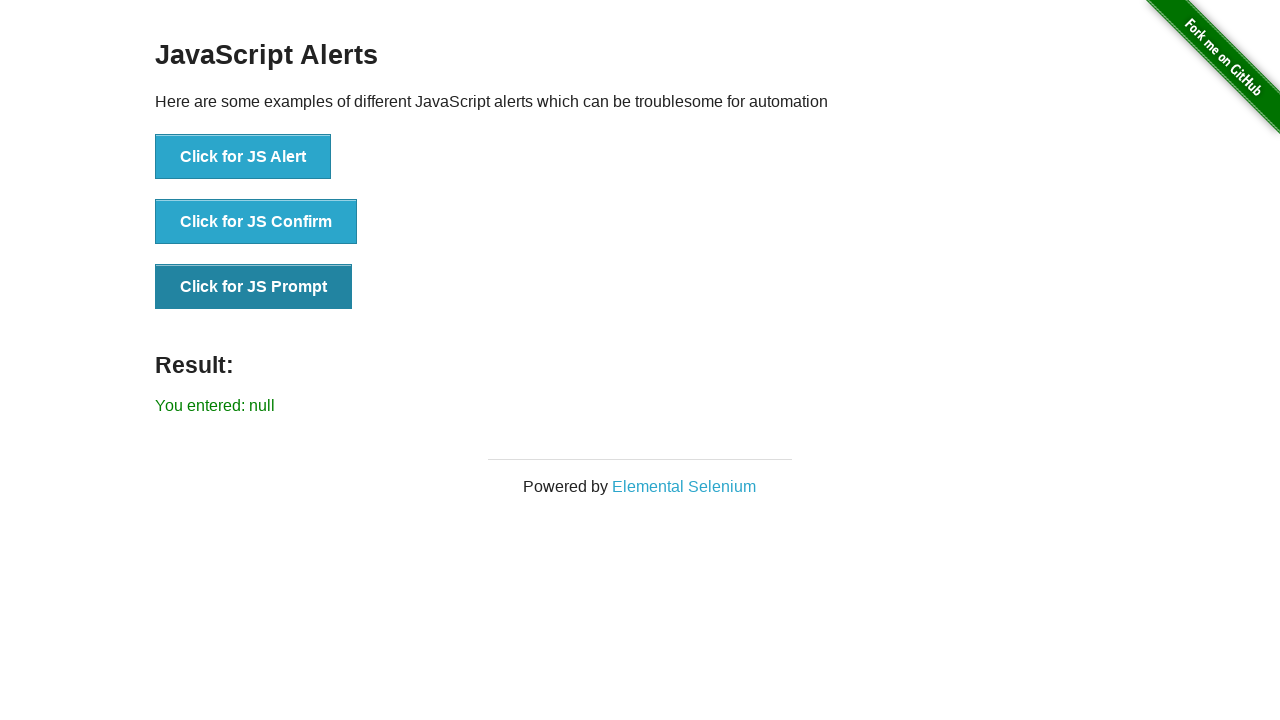

Waited for result element to be displayed
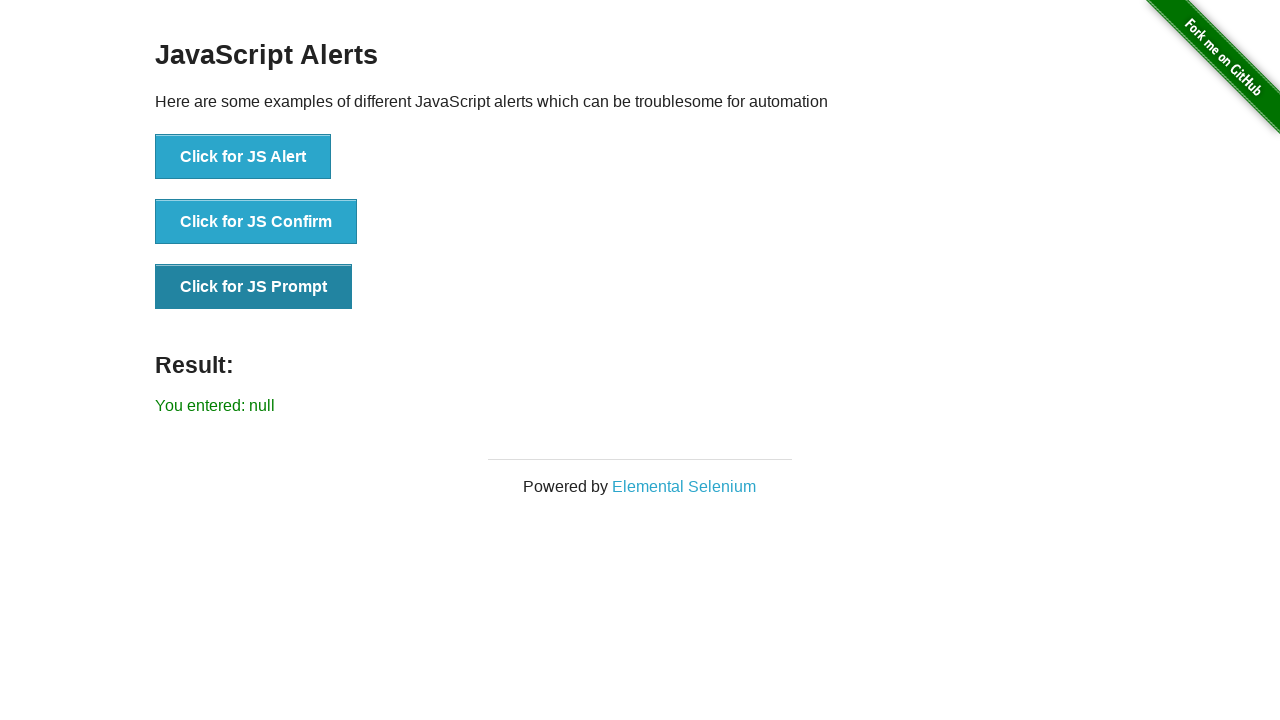

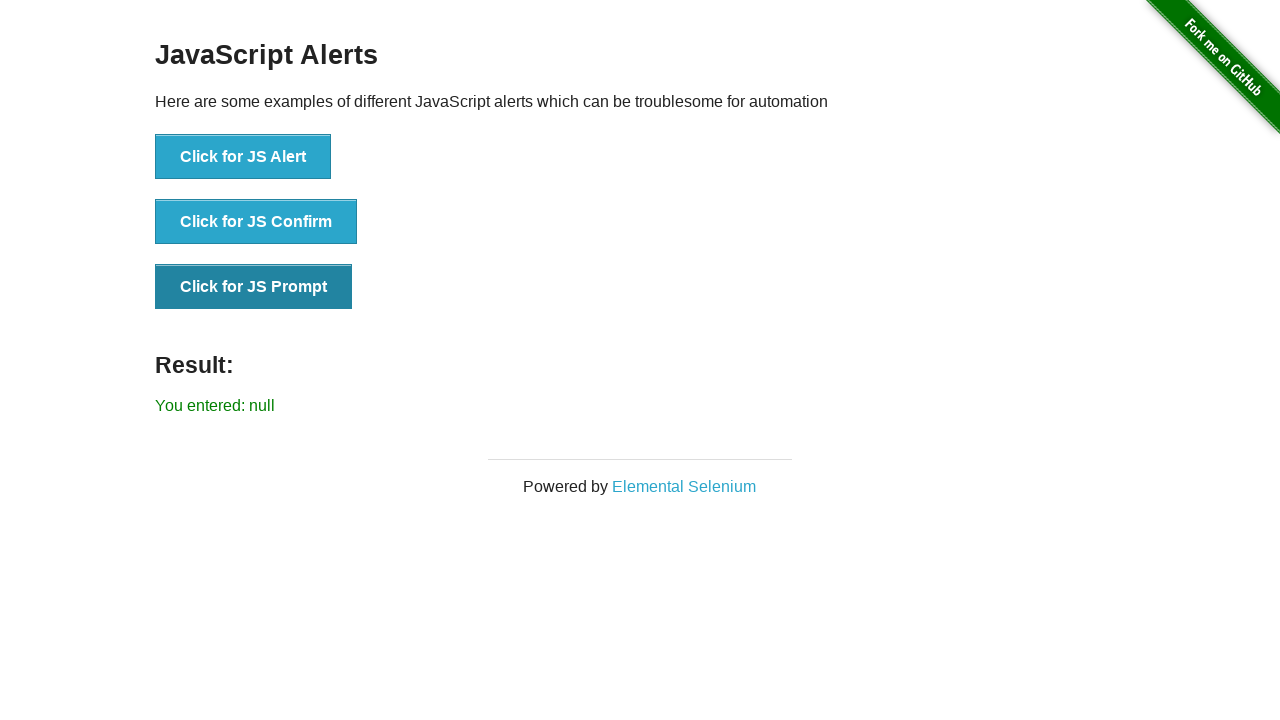